Tests alert handling functionality by interacting with alerts that have OK and Cancel buttons, verifying the correct text appears after each action

Starting URL: http://demo.automationtesting.in/Alerts.html

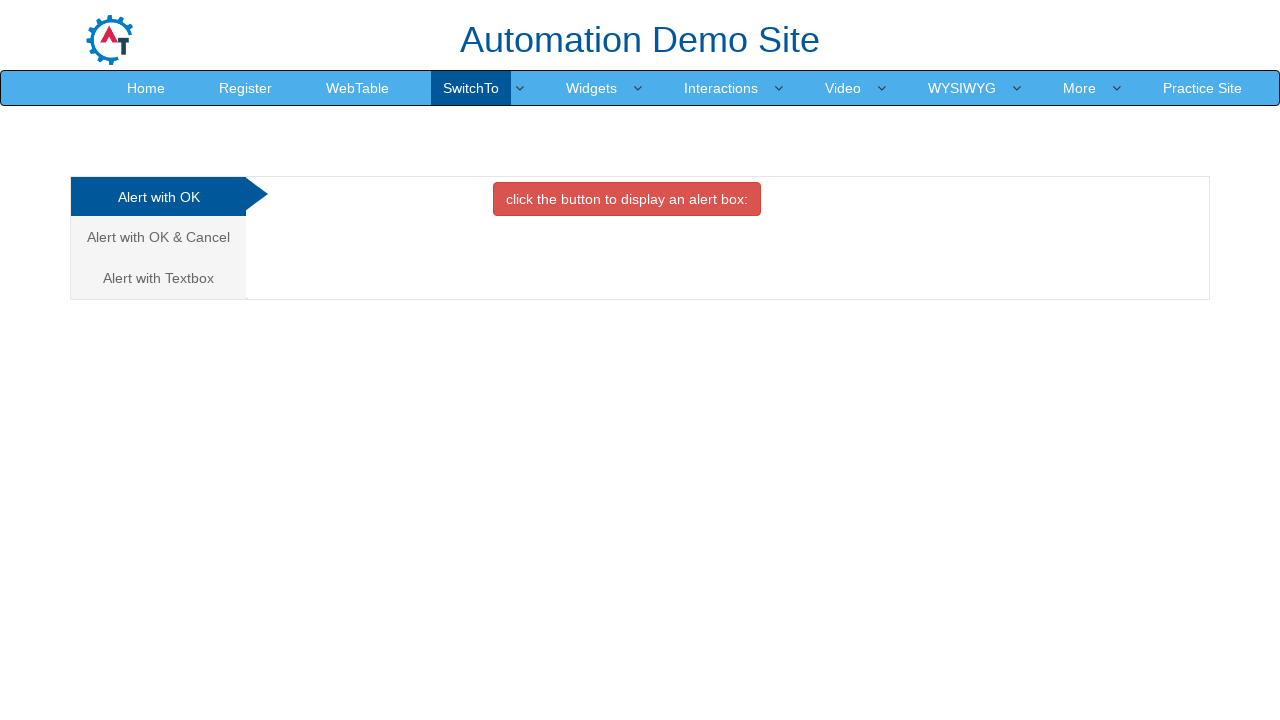

Clicked on the OK/Cancel alerts tab at (158, 237) on xpath=/html/body/div[1]/div/div/div/div[1]/ul/li[2]/a
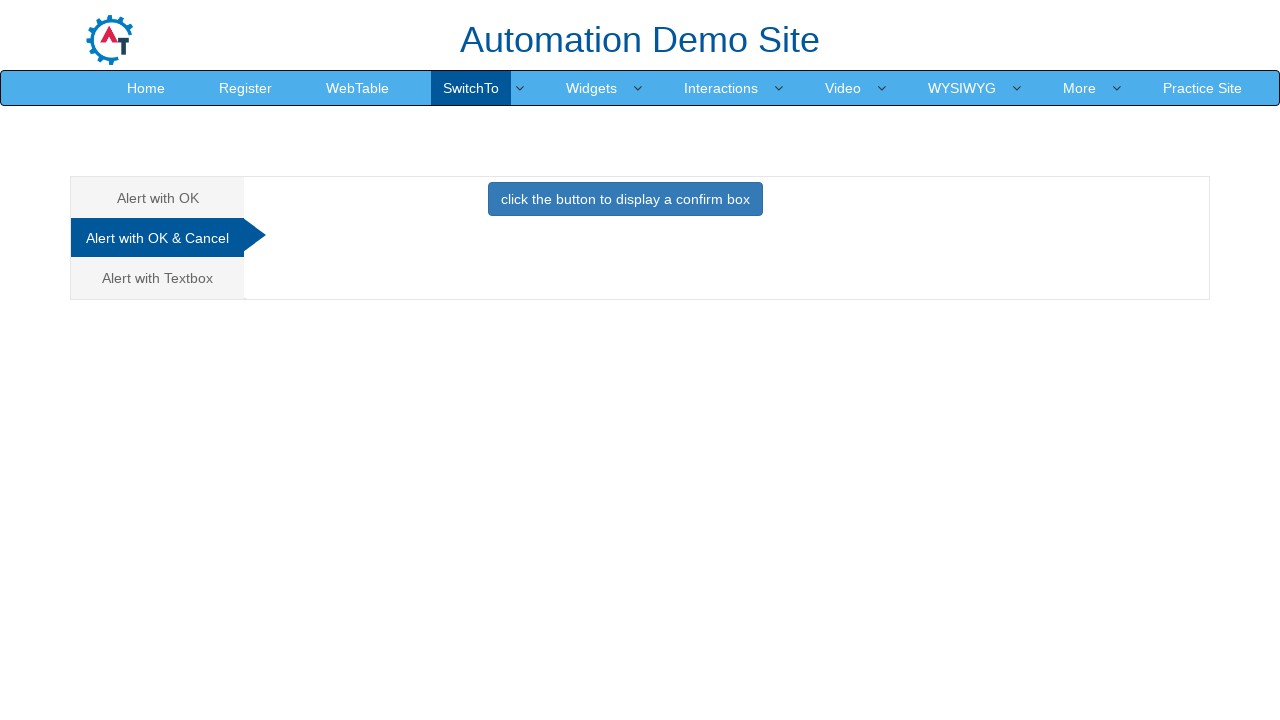

Clicked button to trigger first alert at (625, 199) on button.btn.btn-primary
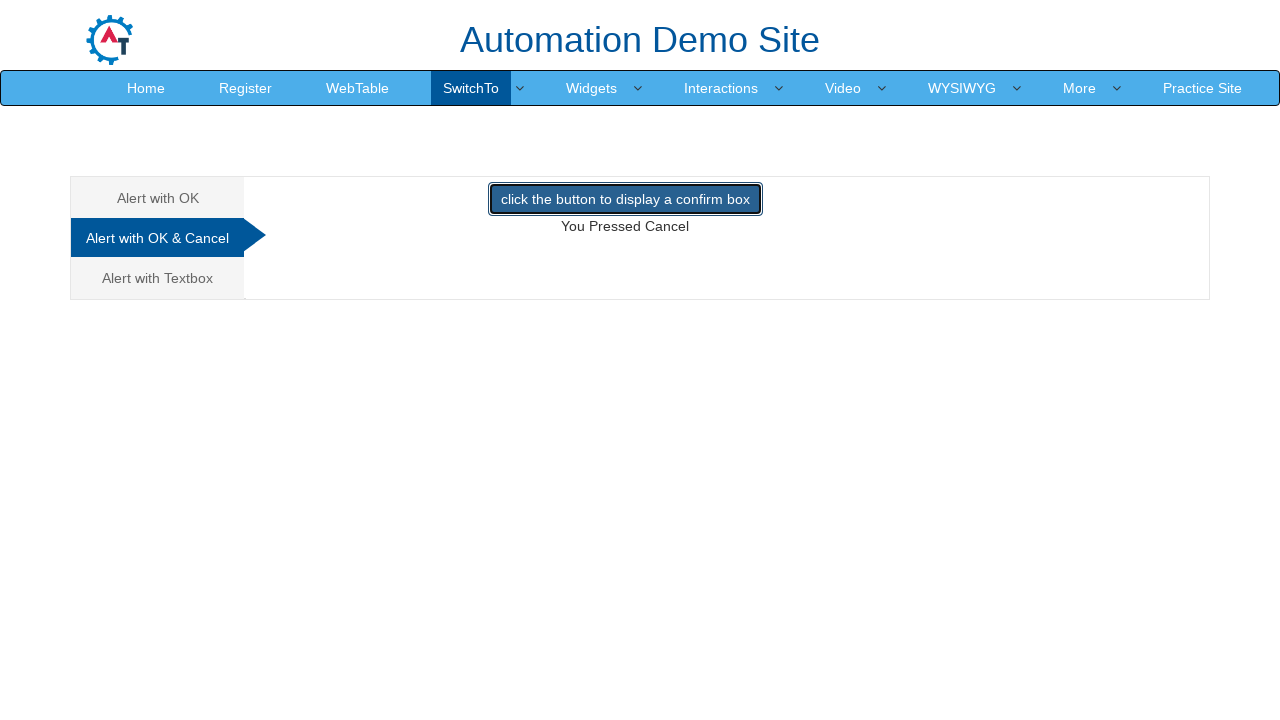

Set up dialog handler to accept alerts
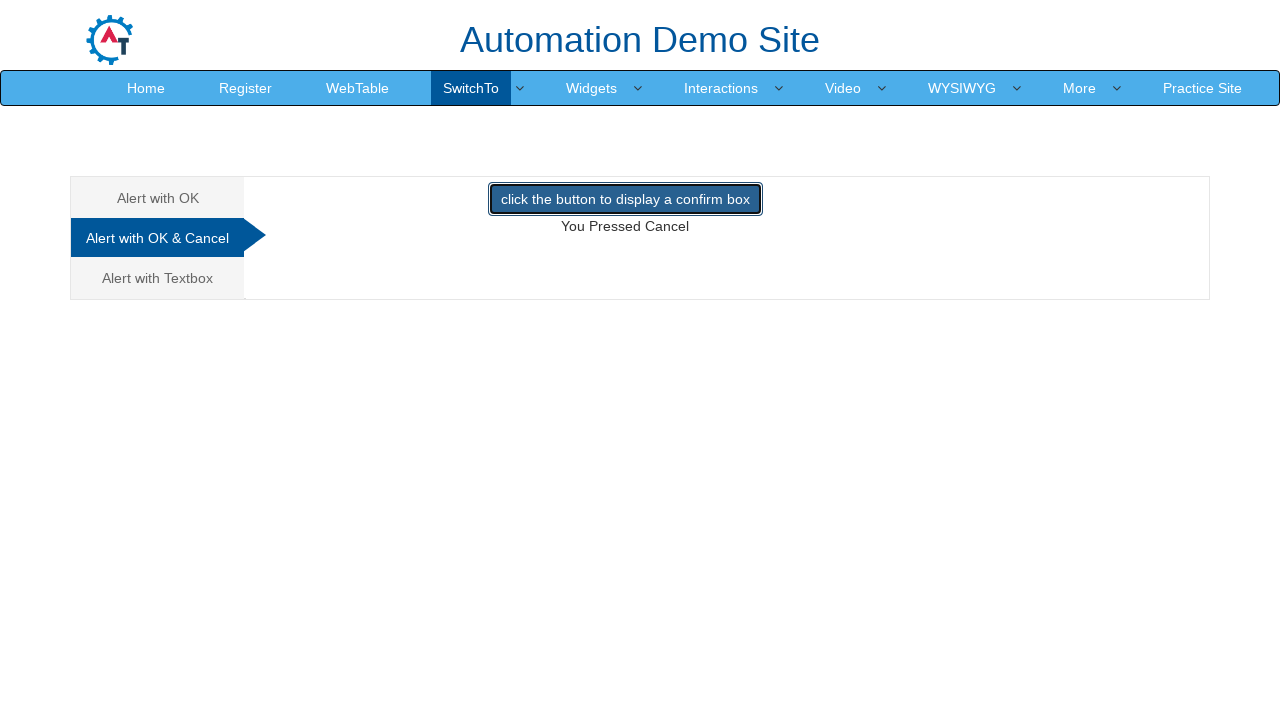

Re-triggered alert button and accepted dialog at (625, 199) on button.btn.btn-primary
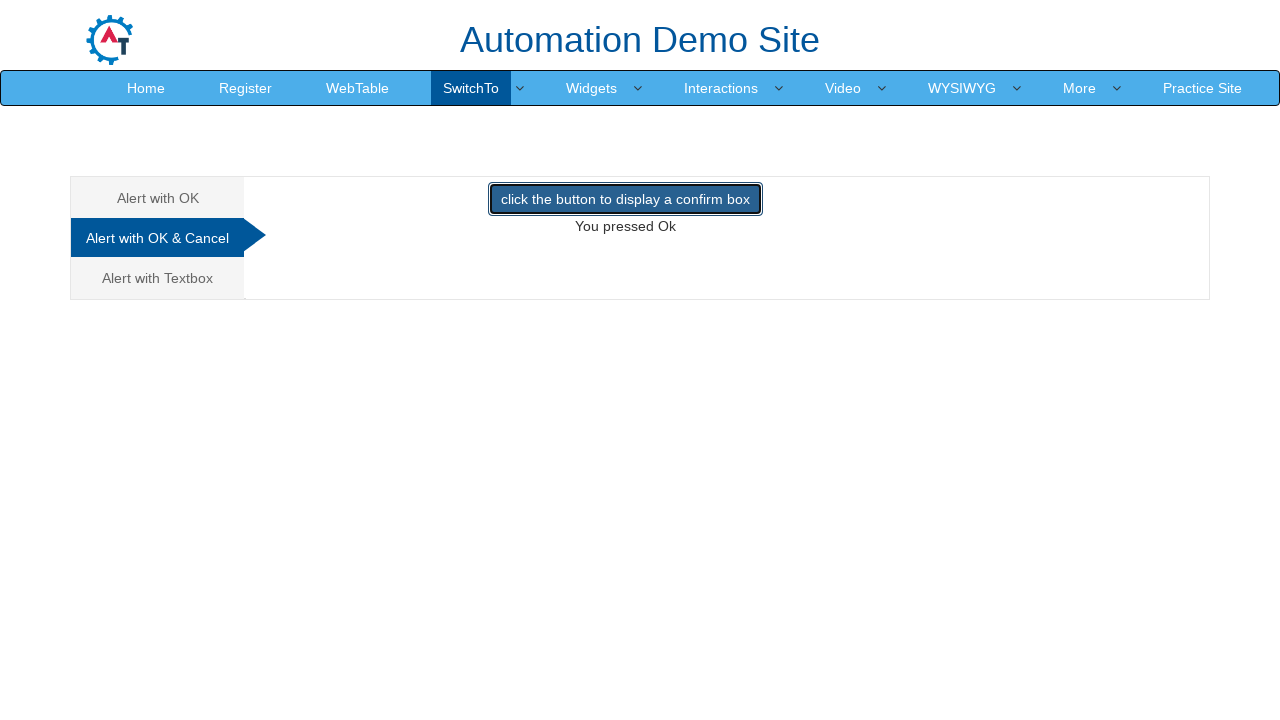

Verified OK message appeared in demo element
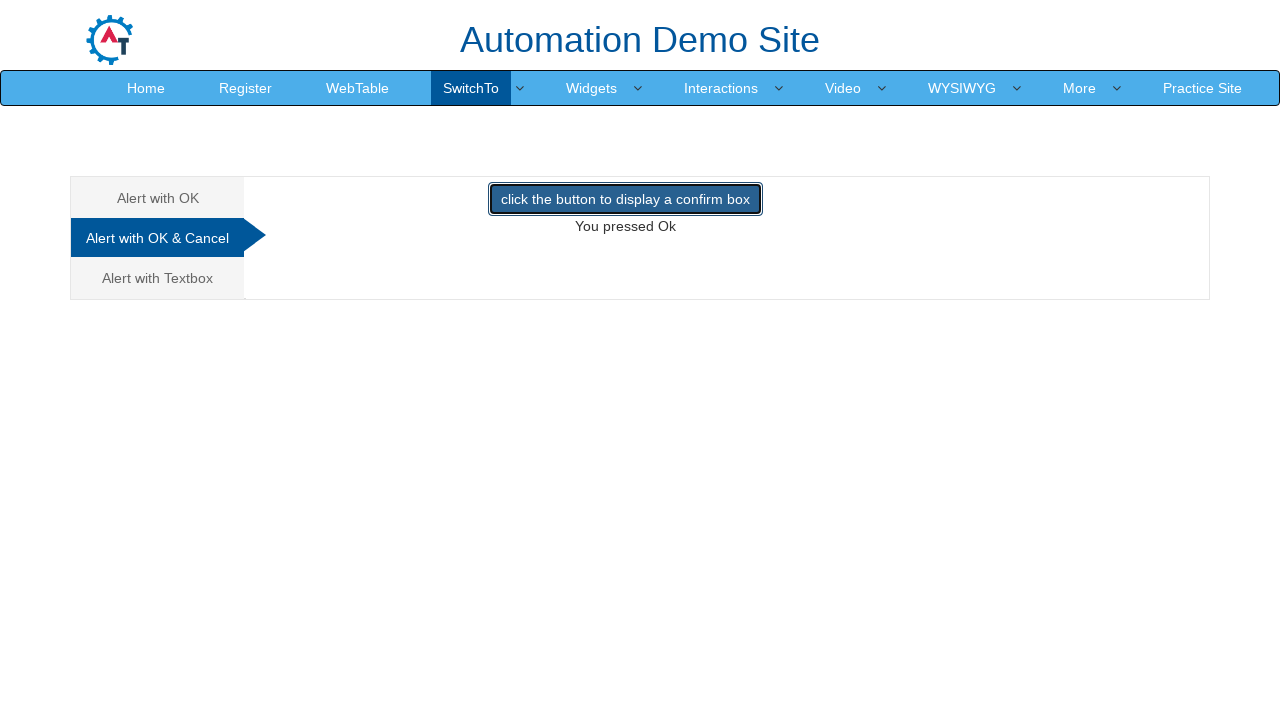

Clicked button to trigger second alert for Cancel test at (625, 199) on button.btn.btn-primary
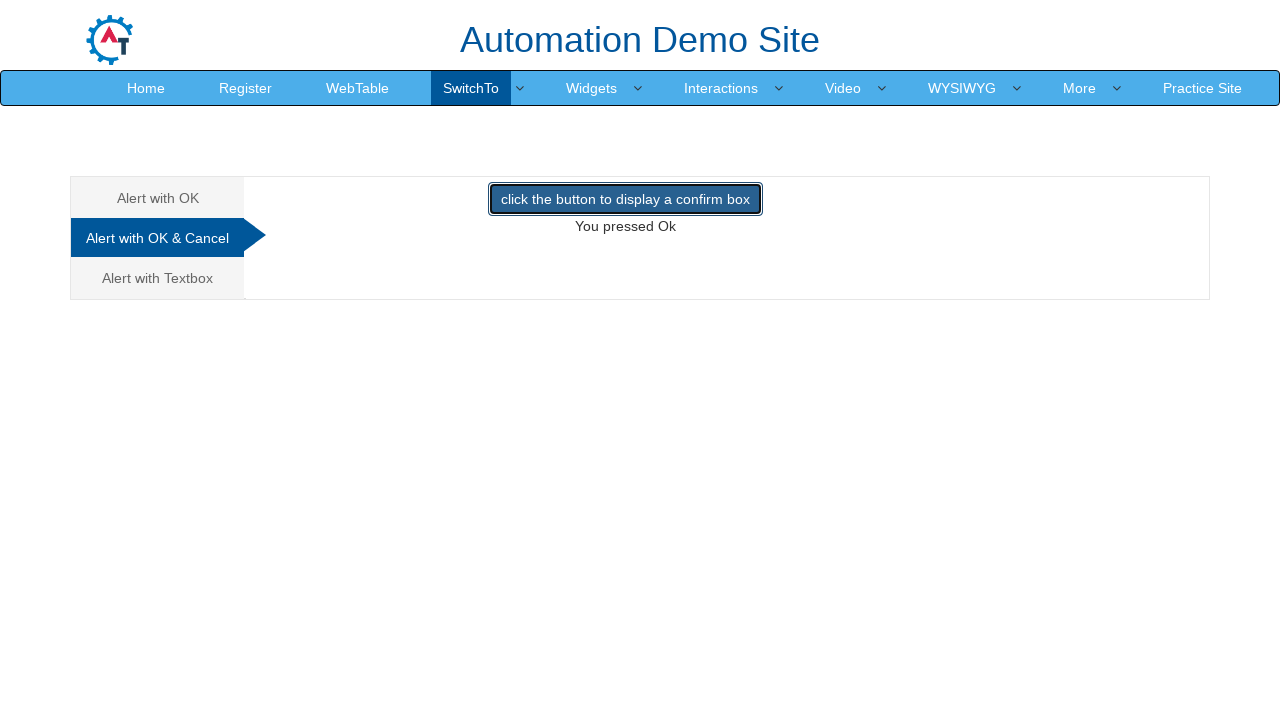

Set up dialog handler to dismiss alerts
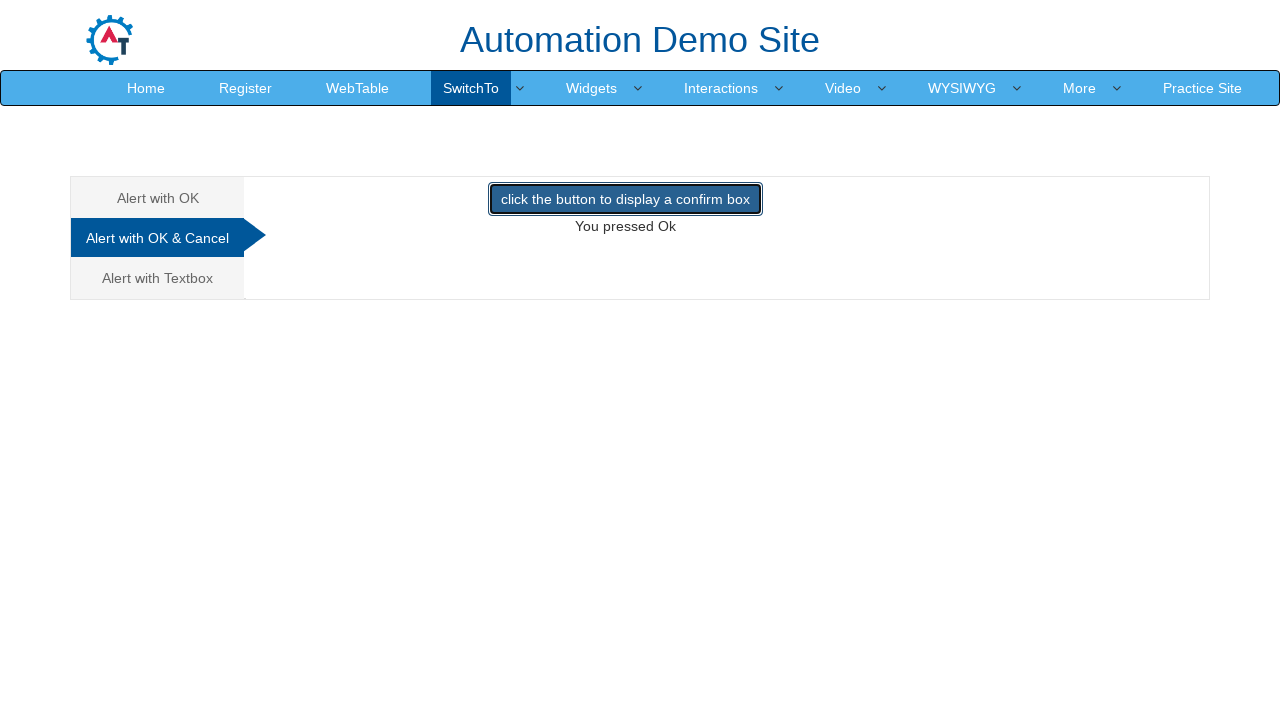

Re-triggered alert button and dismissed dialog at (625, 199) on button.btn.btn-primary
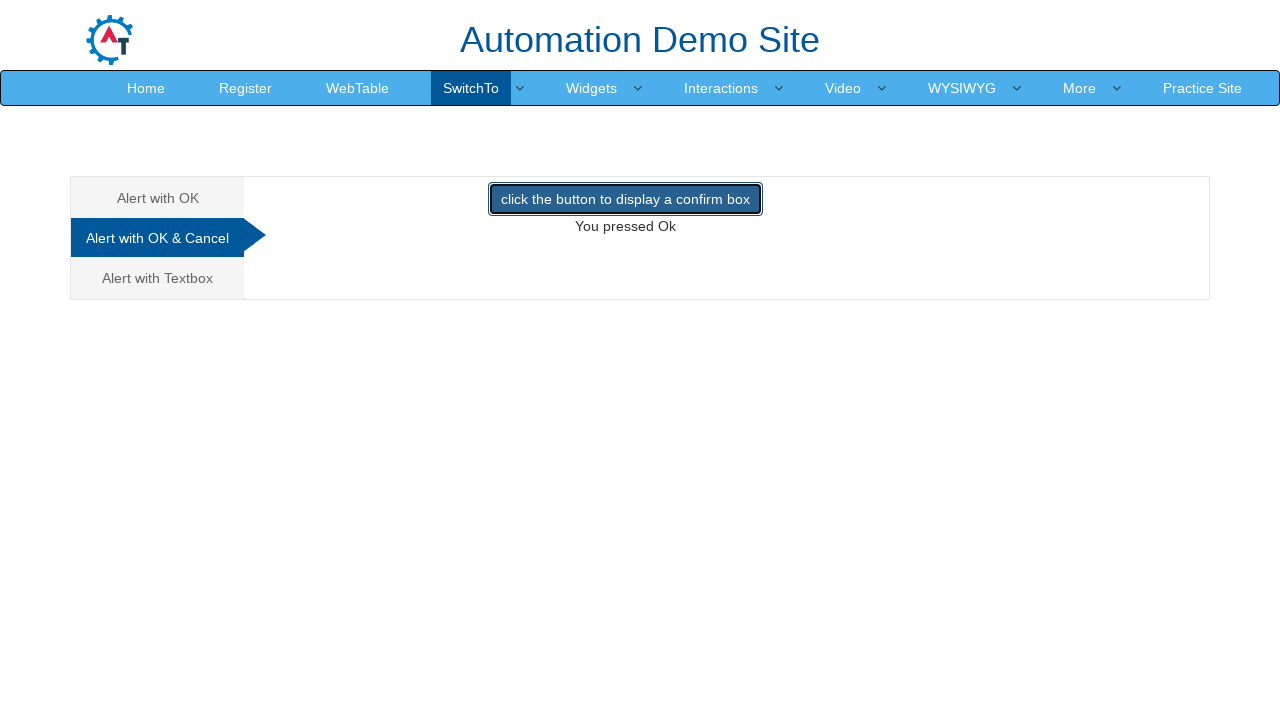

Verified Cancel message appeared in demo element
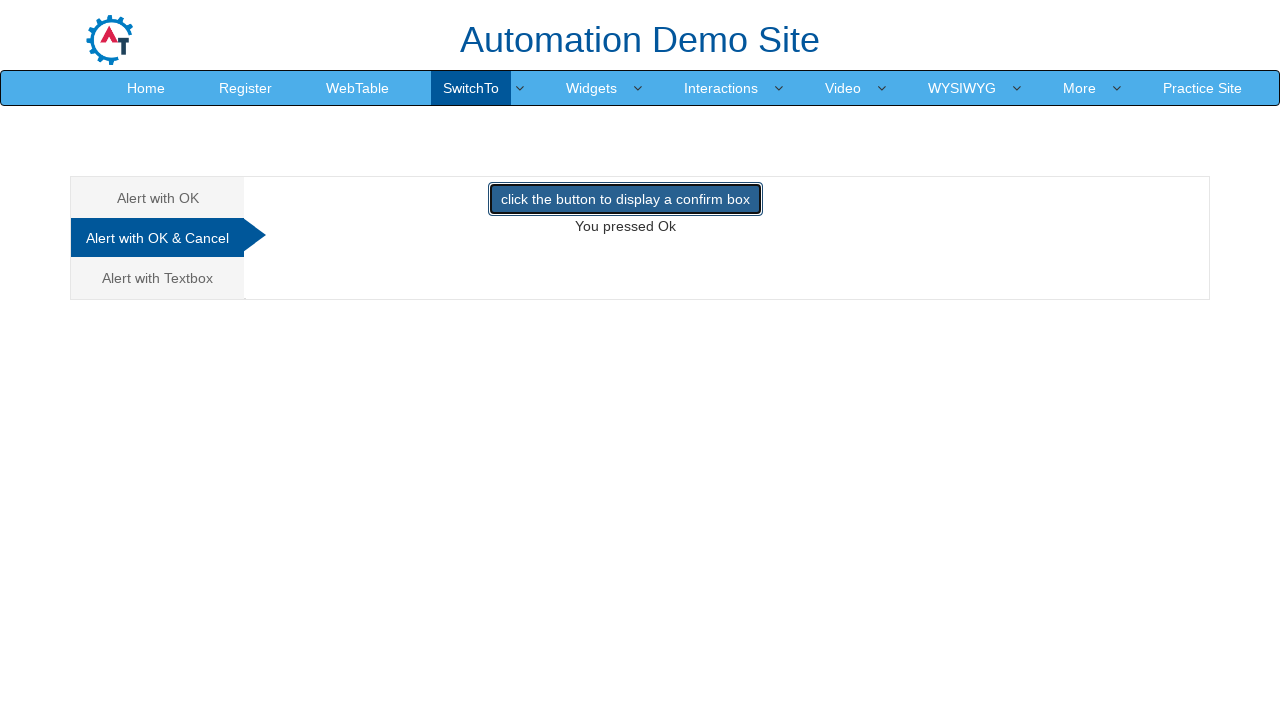

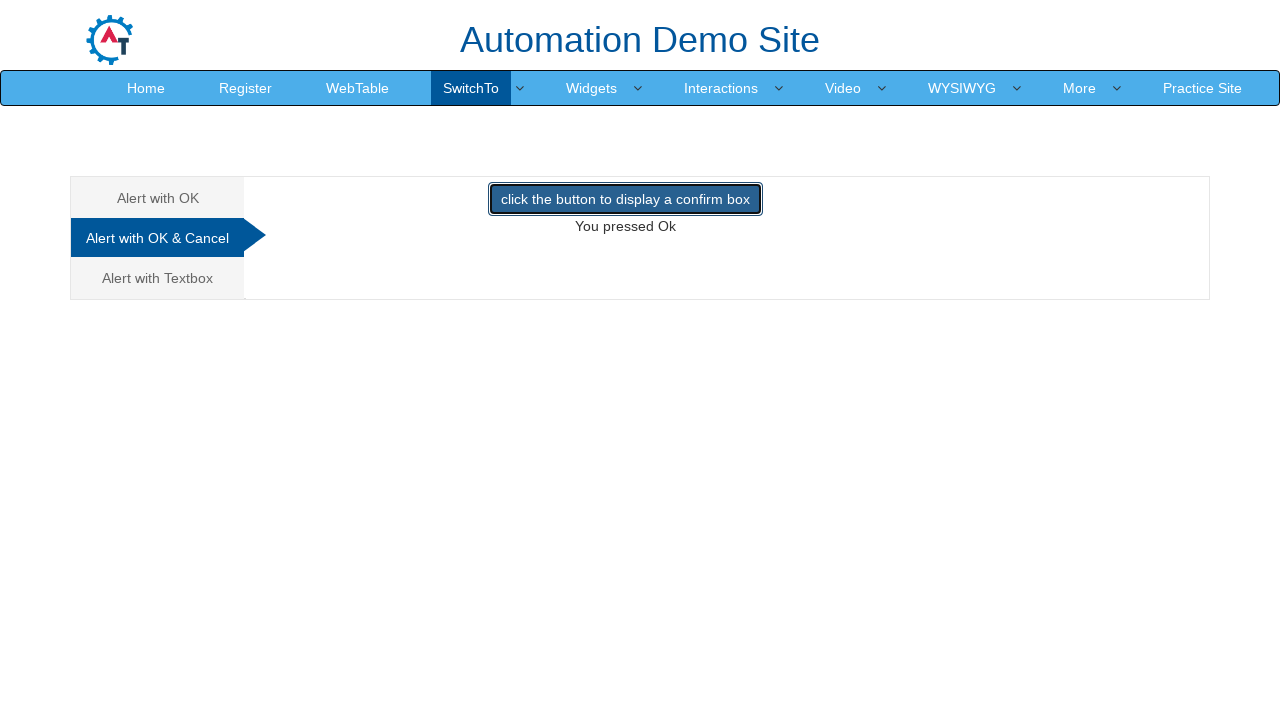